Navigates to YouTube homepage and verifies that link elements are present on the page

Starting URL: https://www.youtube.com/

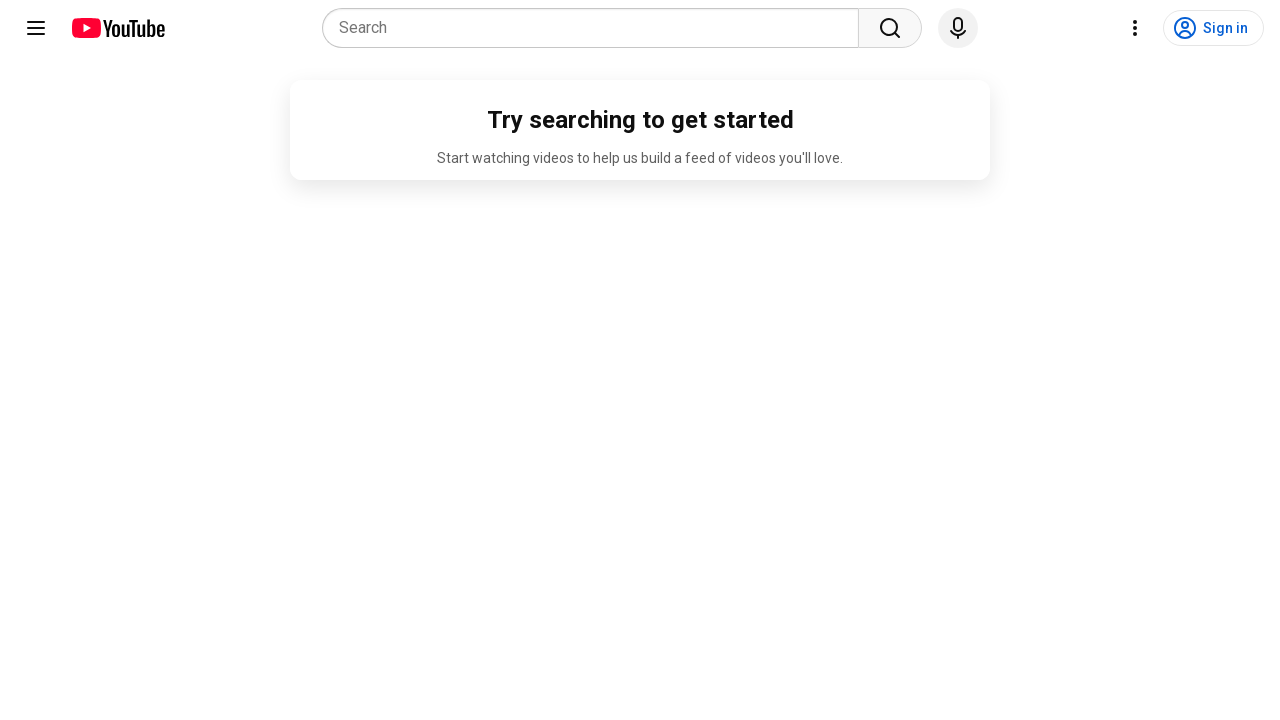

Navigated to YouTube homepage
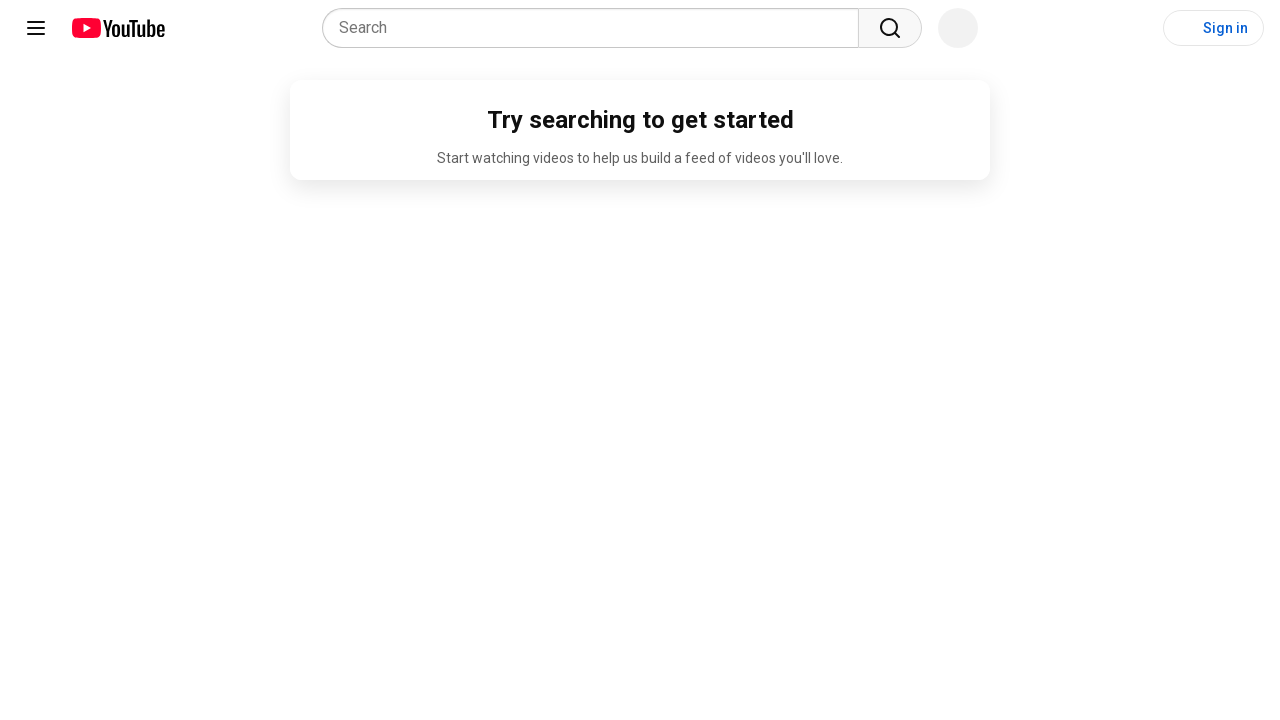

Waited for link elements to be present on the page
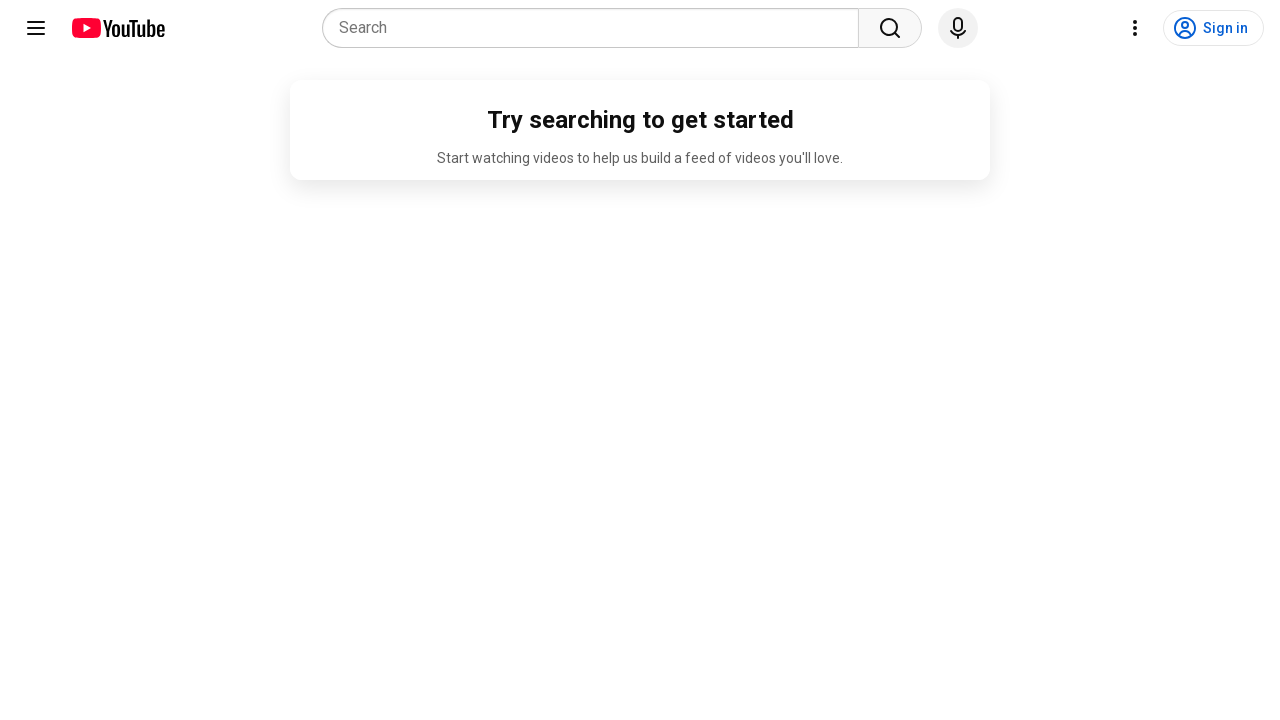

Located all link elements on the page
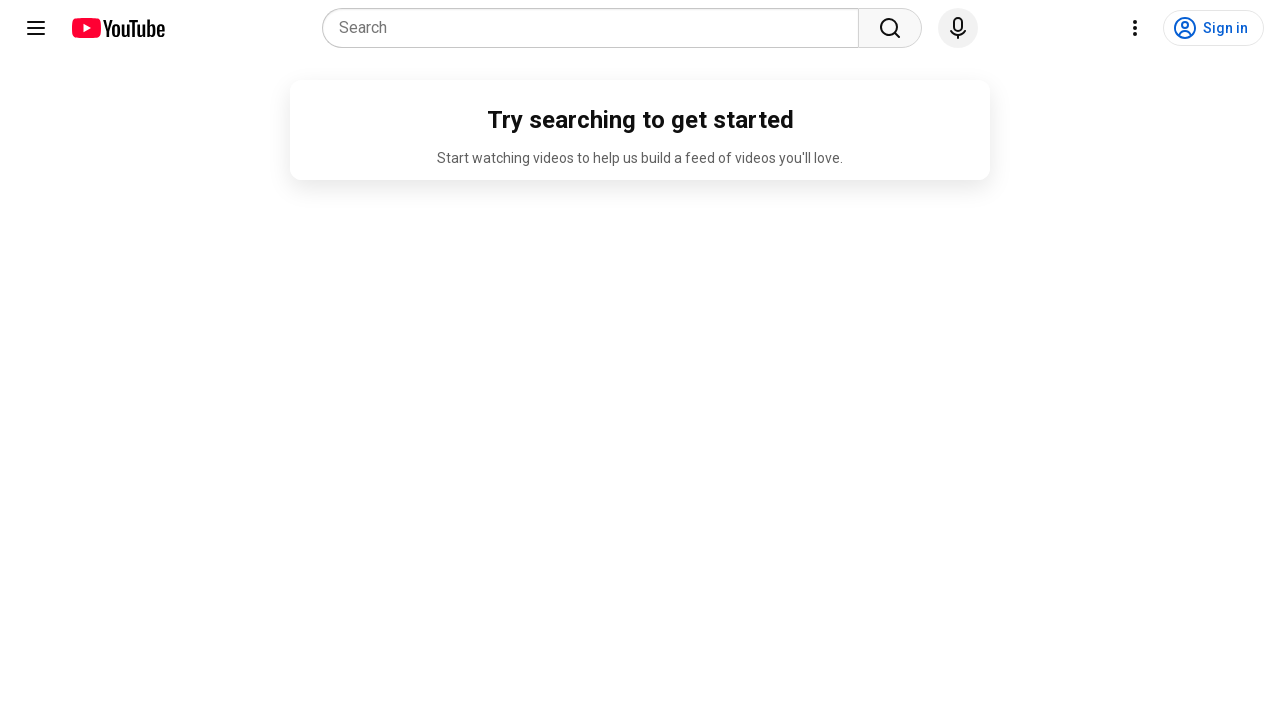

Verified that multiple link elements are present on YouTube homepage
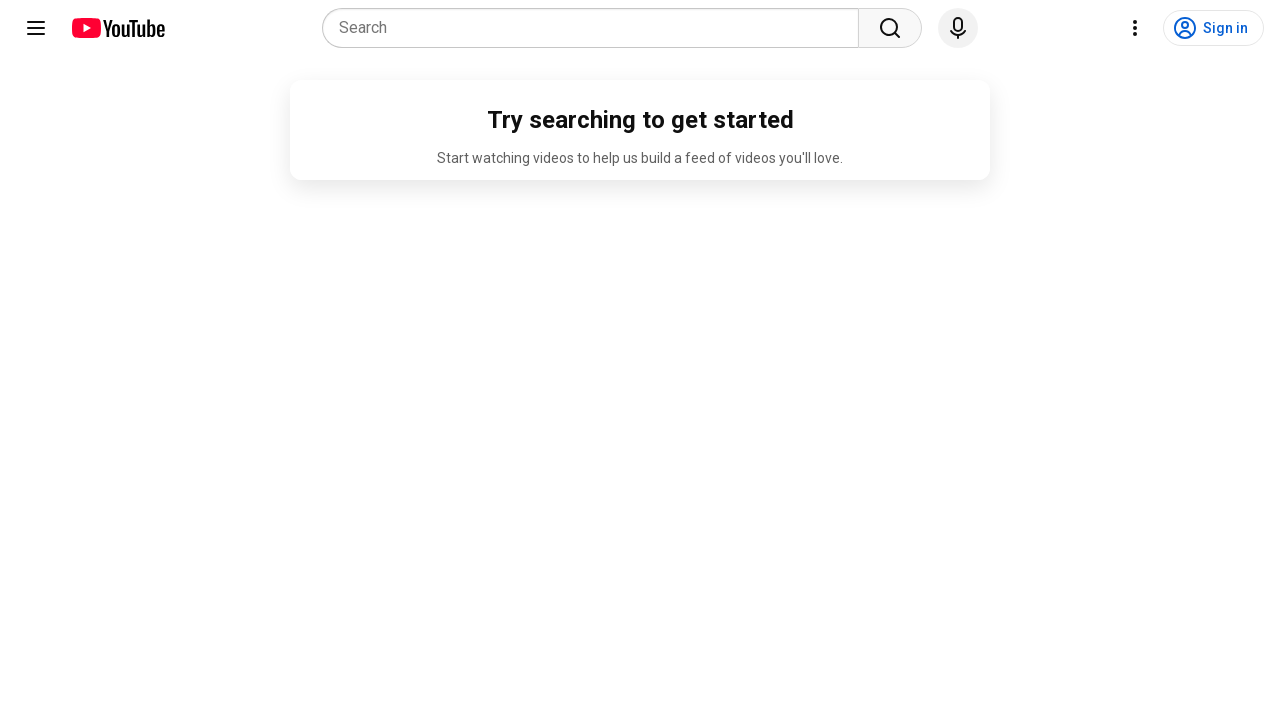

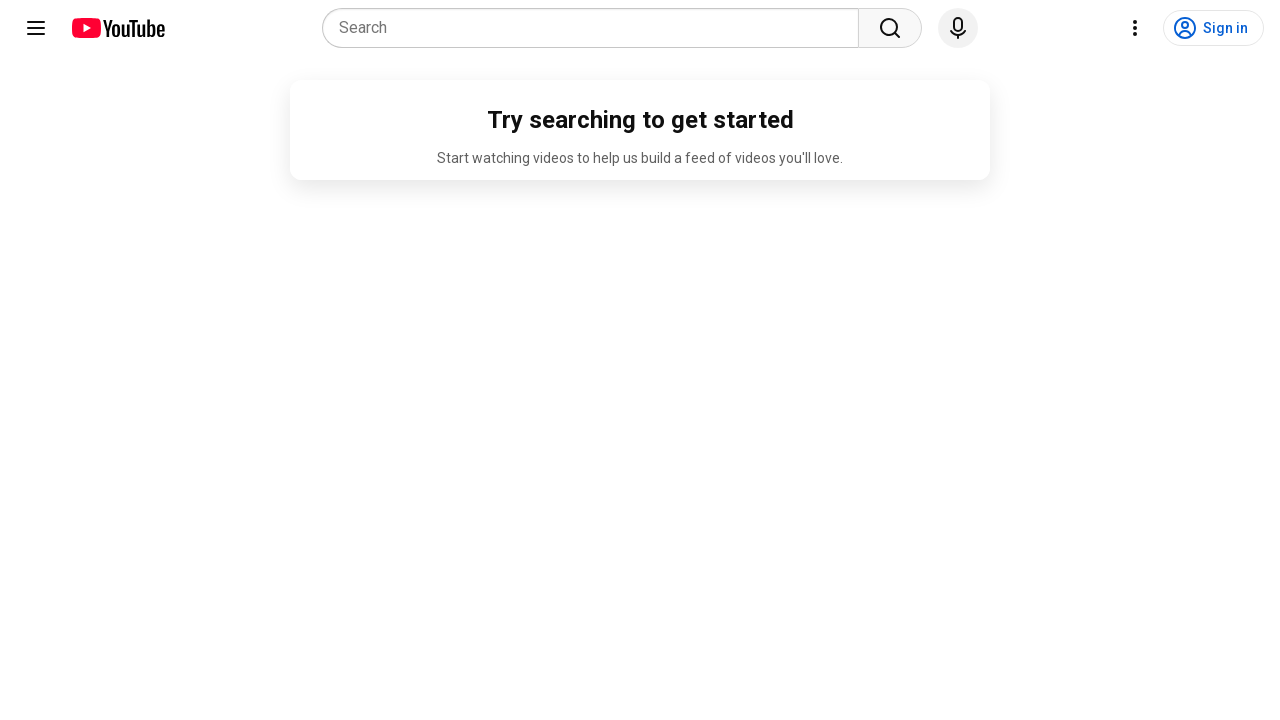